Tests hotel search functionality by entering a location and email, then submitting the search form

Starting URL: https://hotel-testlab.coderslab.pl/en/

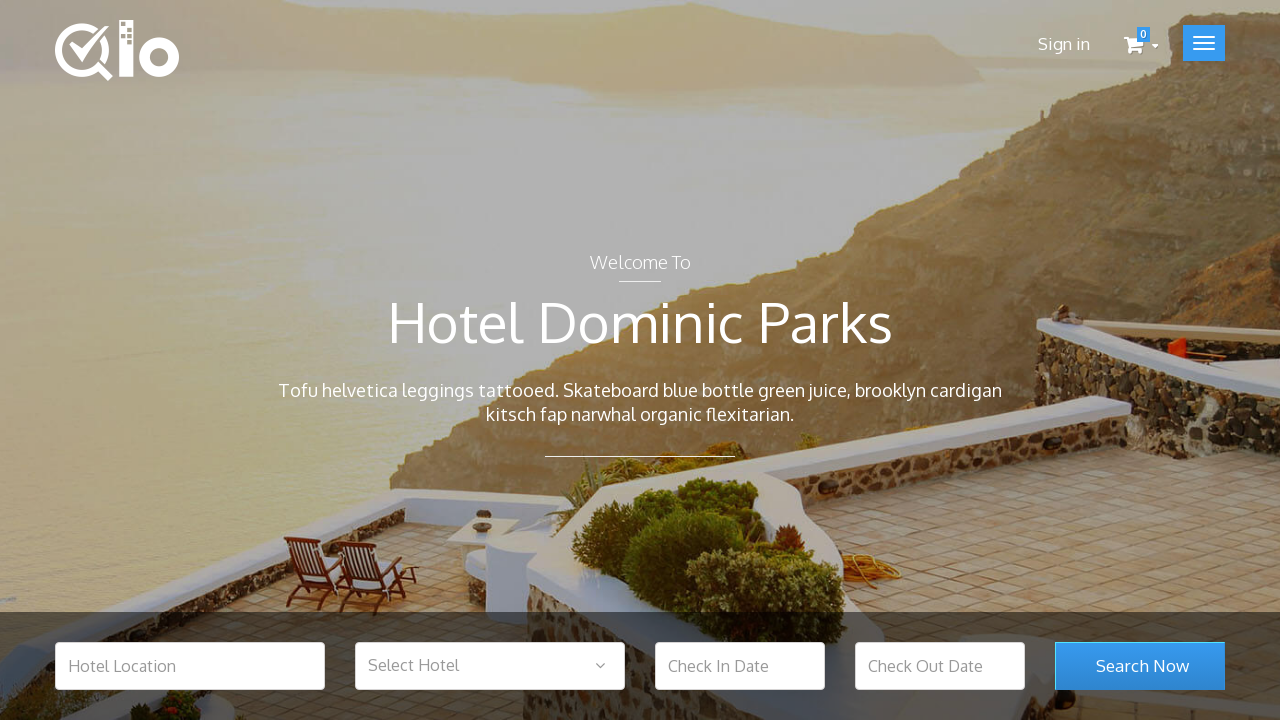

Filled hotel location field with 'Warsaw' on input[name='hotel_location']
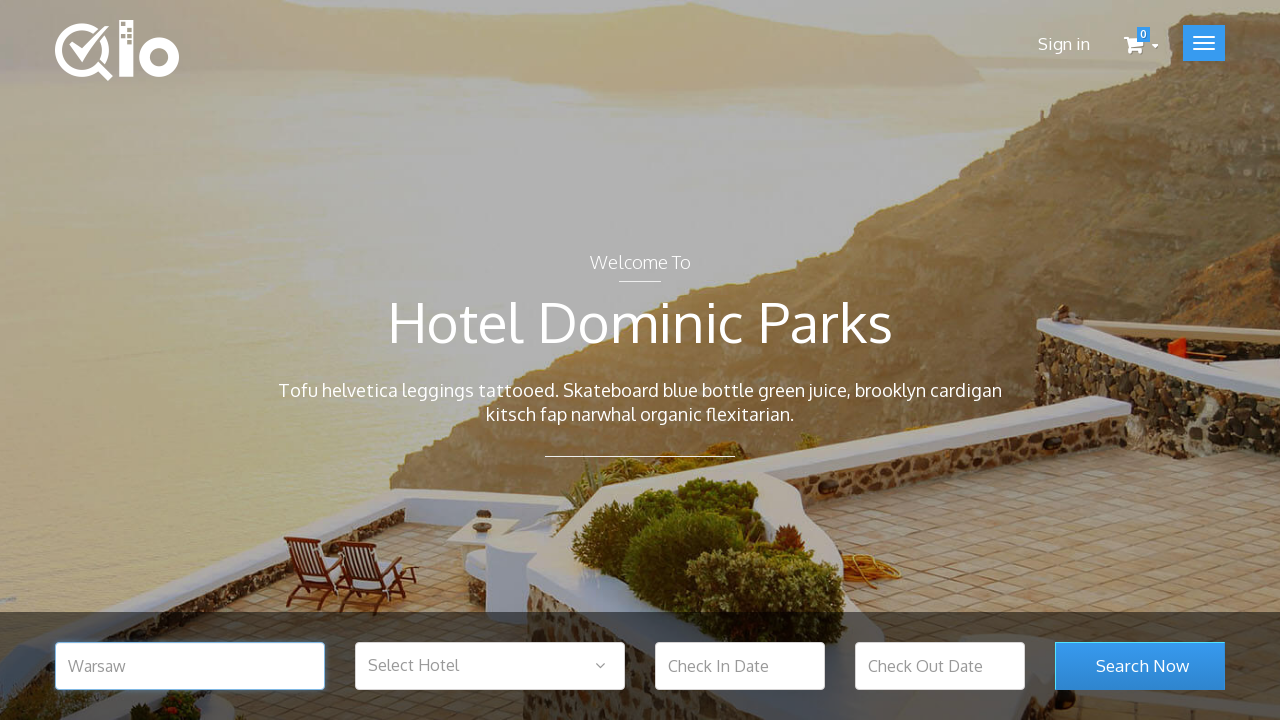

Filled email field with 'test@test.com' on input[name='email']
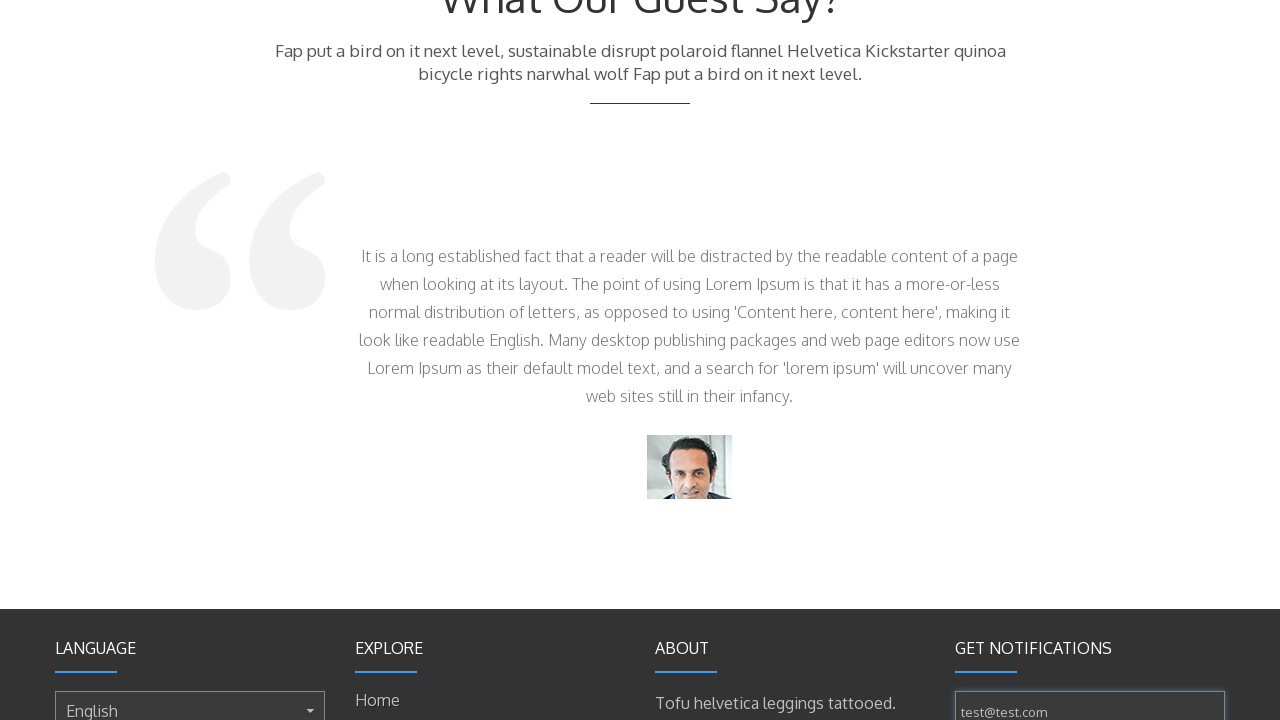

Clicked search room submit button to perform hotel search at (1140, 361) on button[name='search_room_submit']
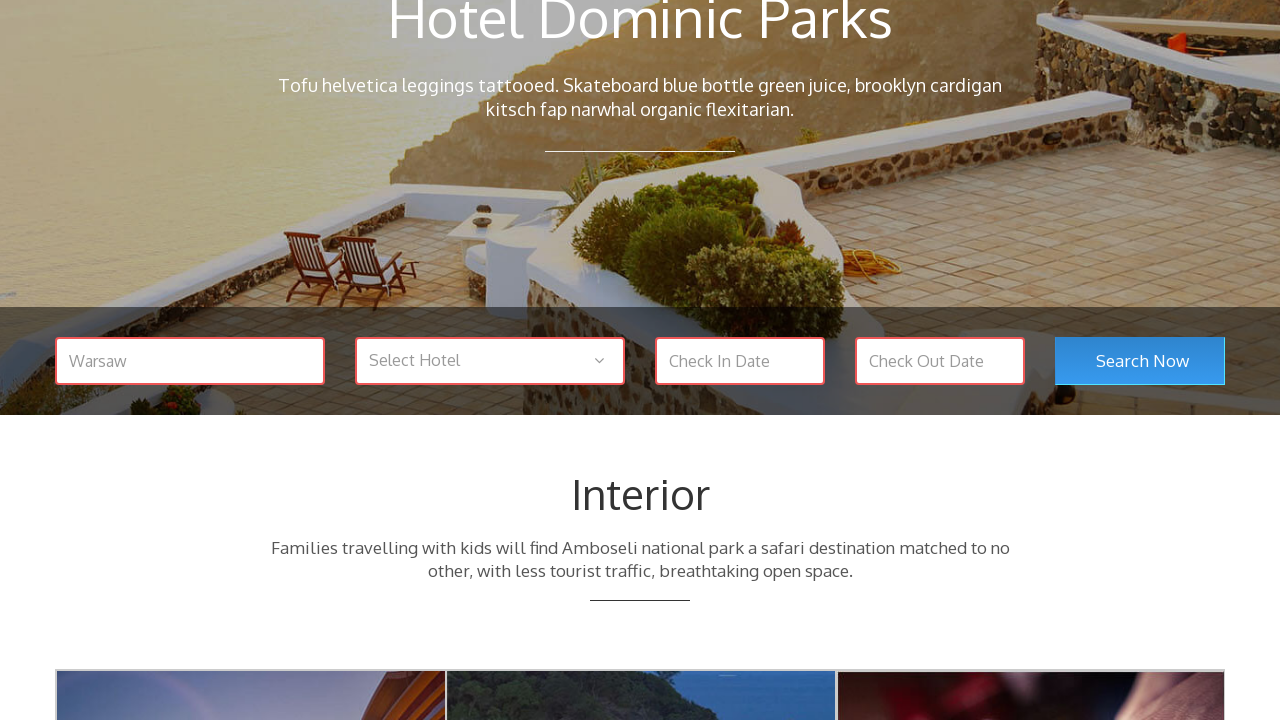

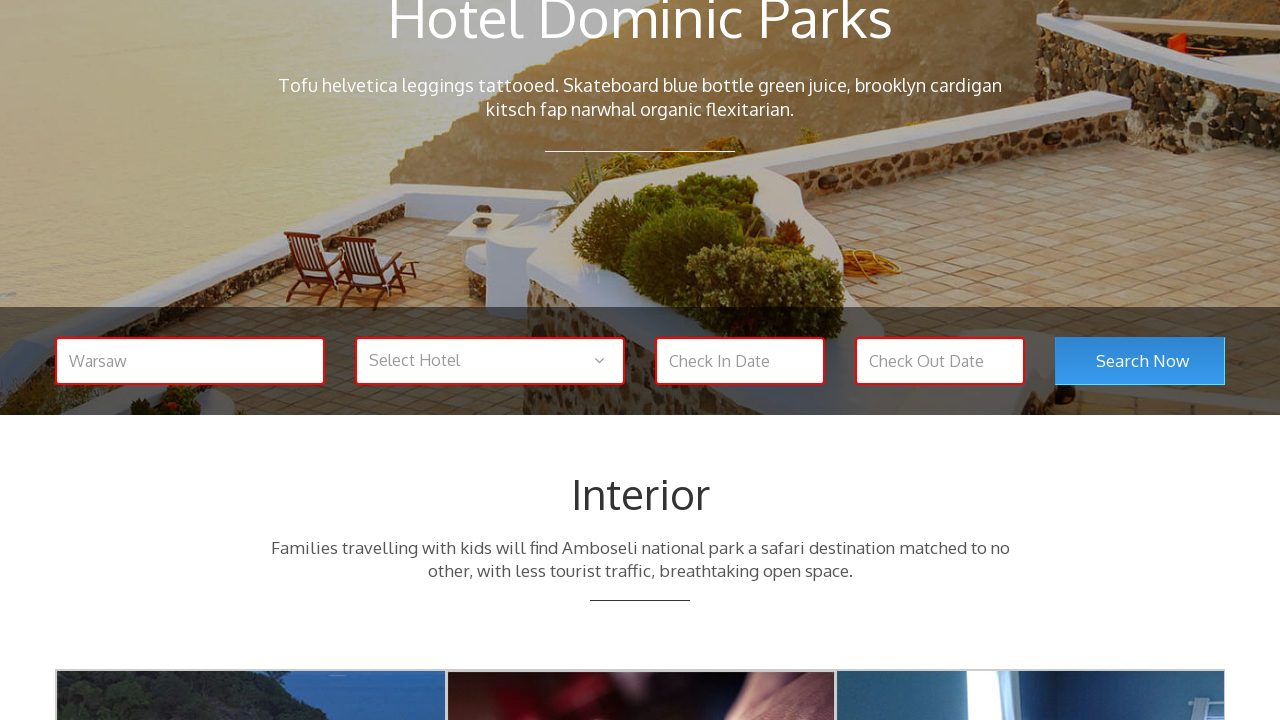